Tests hover functionality by navigating to the Hovers page and hovering over a user avatar to reveal hidden content.

Starting URL: https://the-internet.herokuapp.com

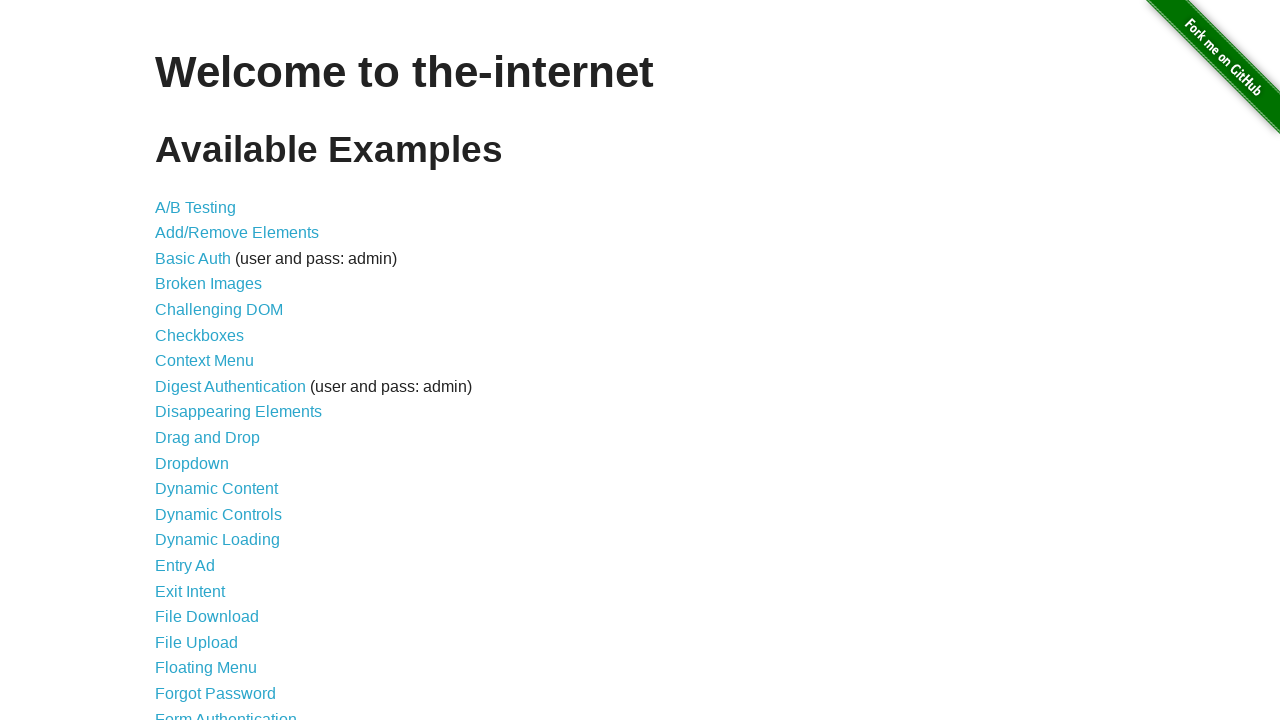

Clicked on Hovers link at (180, 360) on xpath=//*[text()='Hovers']
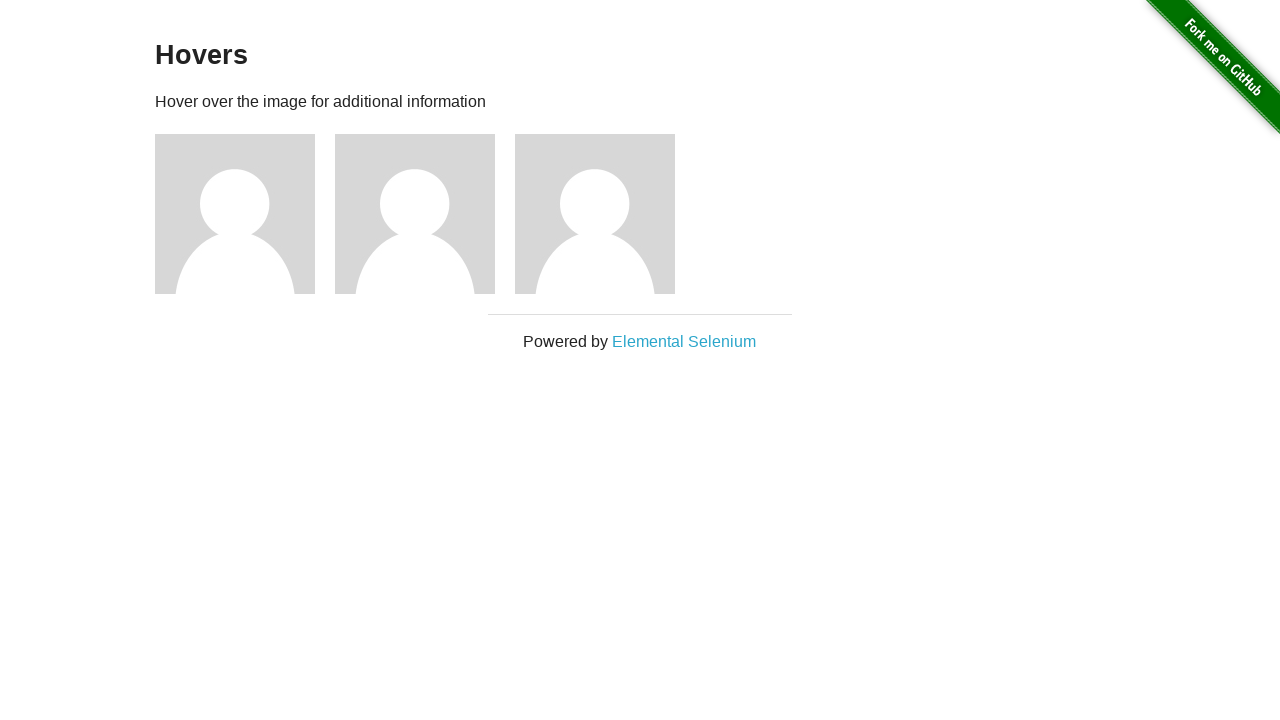

Hovers page loaded with user avatars
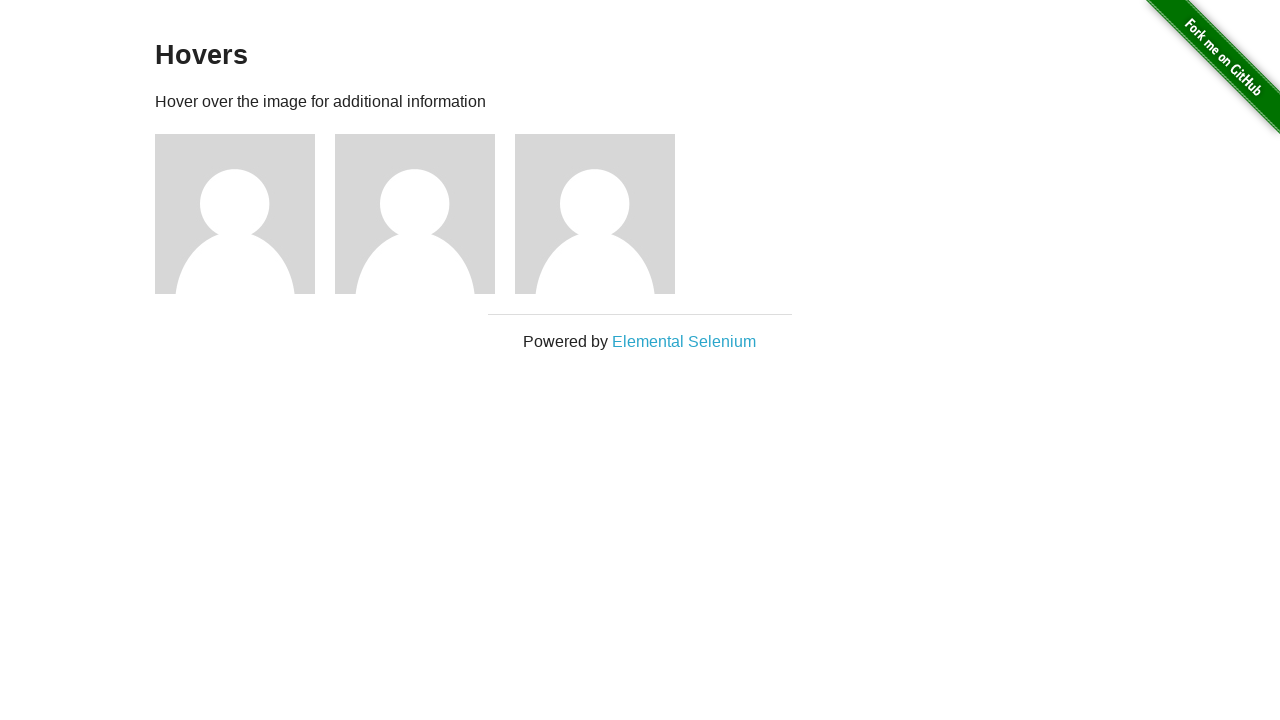

Hovered over the middle user avatar to reveal hidden content at (415, 214) on (//img[@alt='User Avatar'])[2]
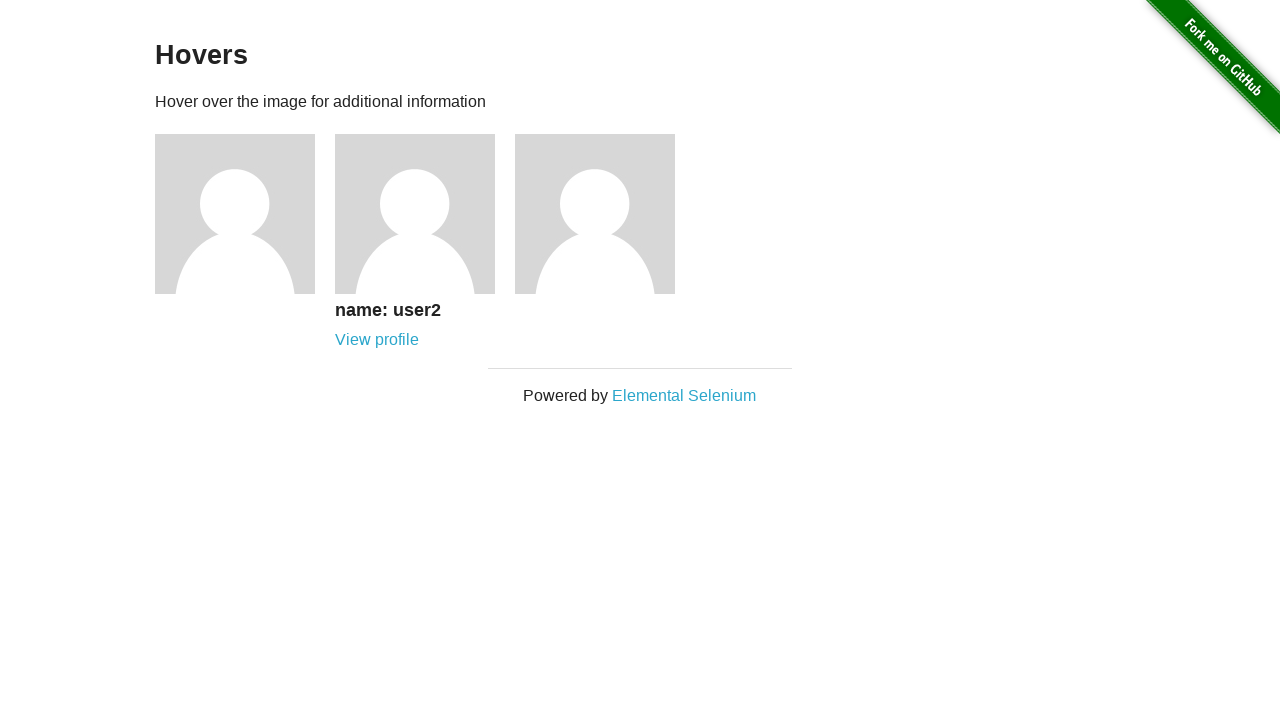

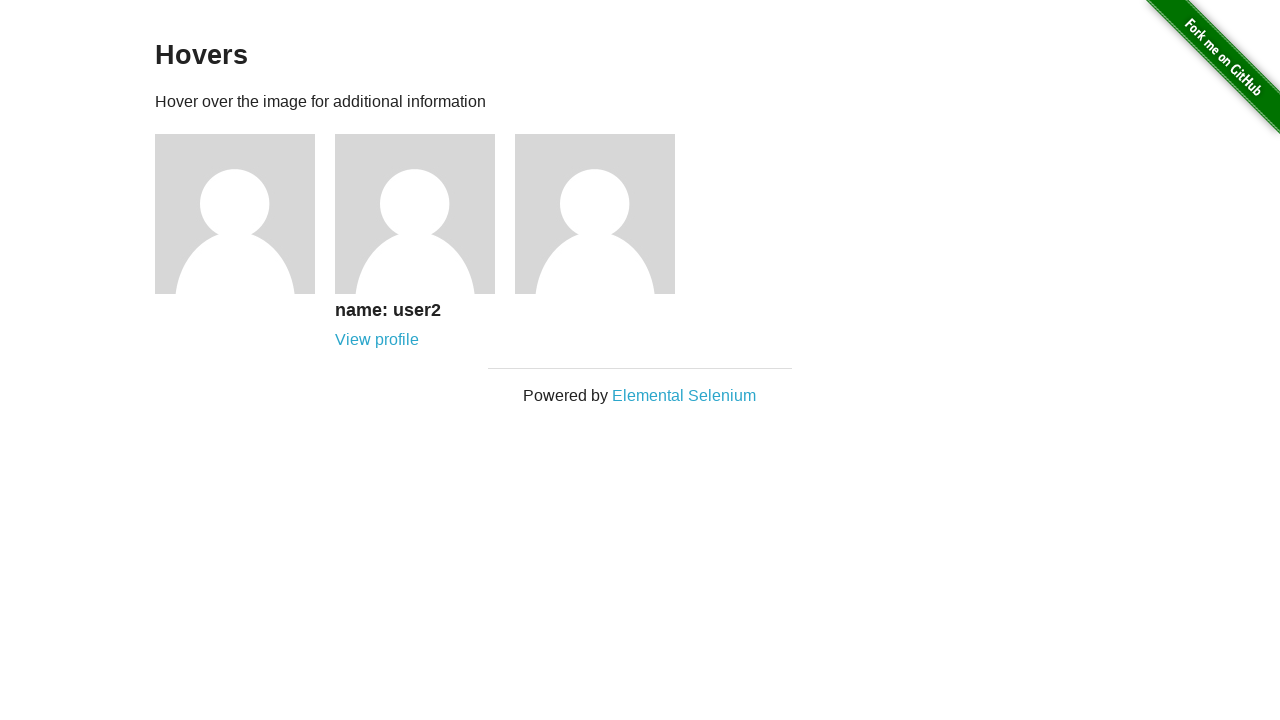